Fills out a practice form with personal information including name, email, phone, gender selection, and hobbies, then submits the form

Starting URL: https://demoqa.com/automation-practice-form

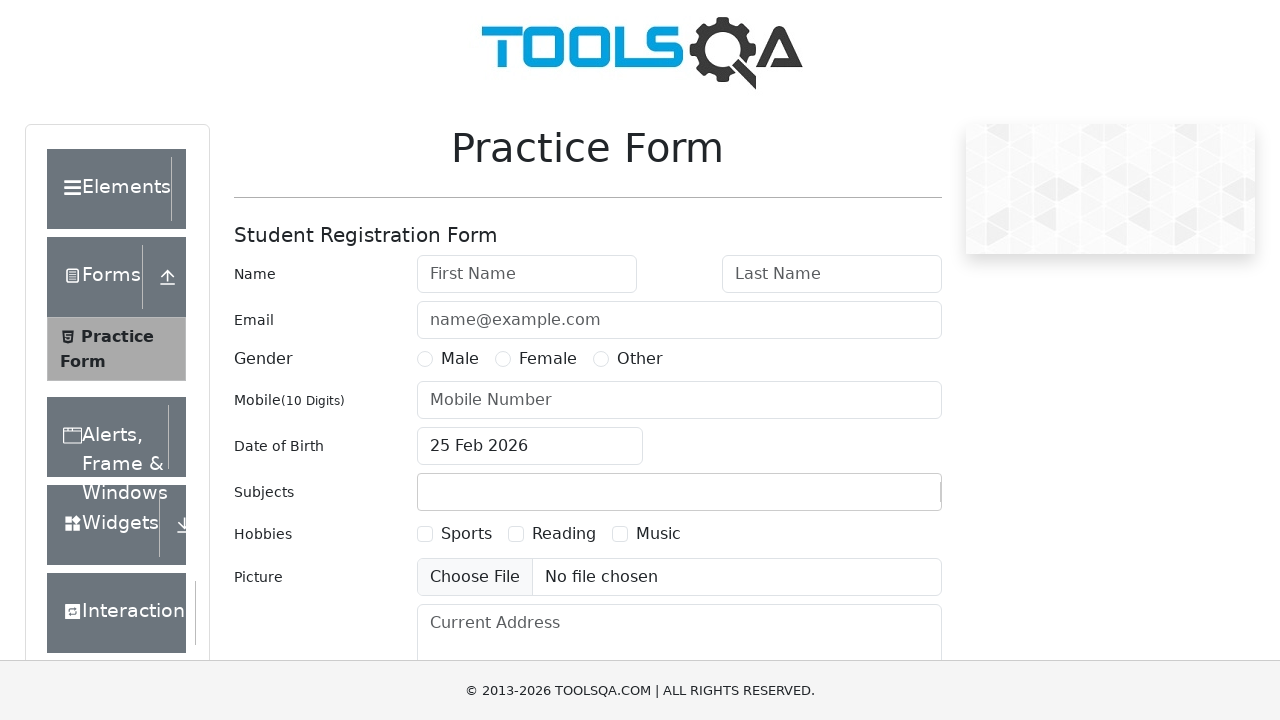

Filled first name field with 'Kiny' on input#firstName
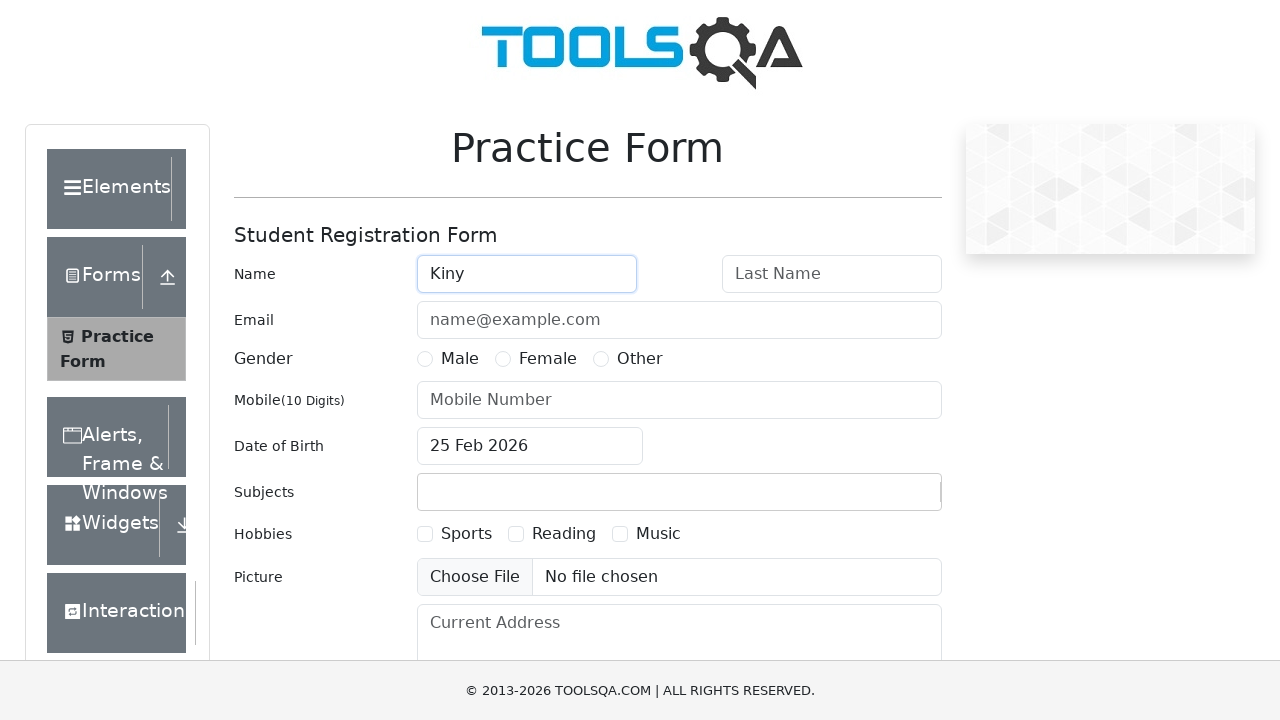

Filled last name field with 'Shinde' on input#lastName
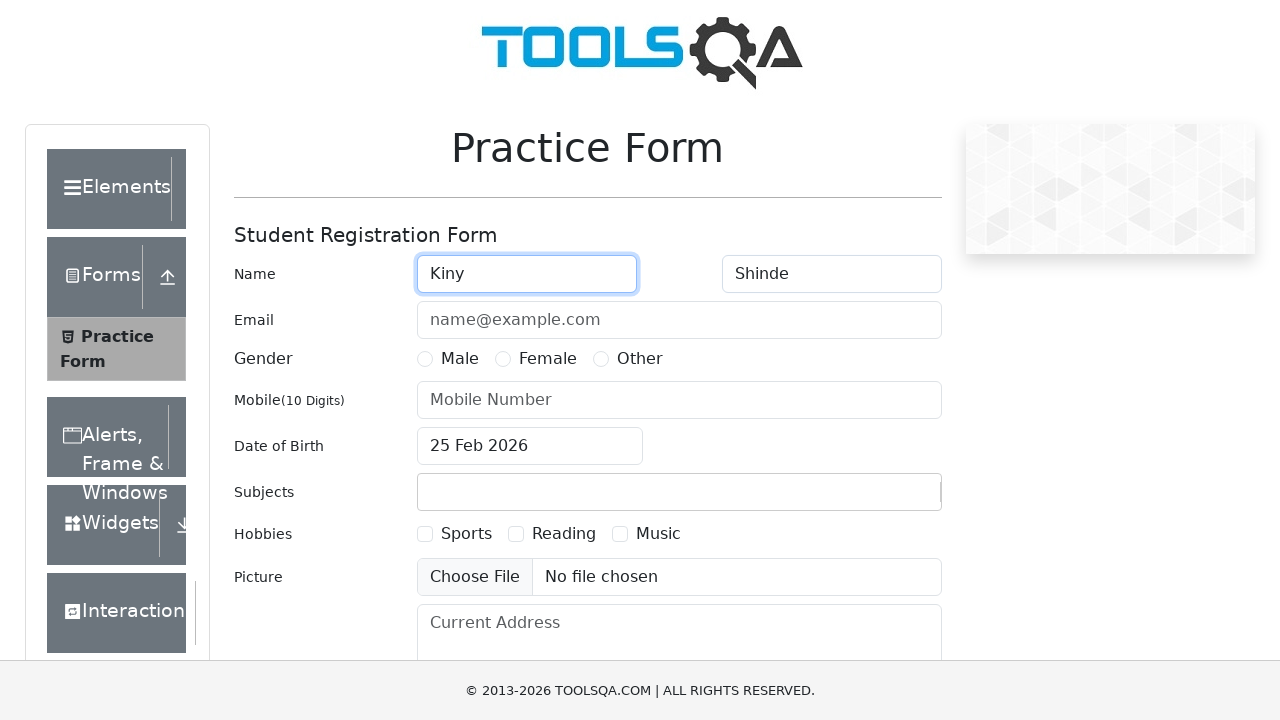

Filled phone number field with '9404745678' on #userNumber
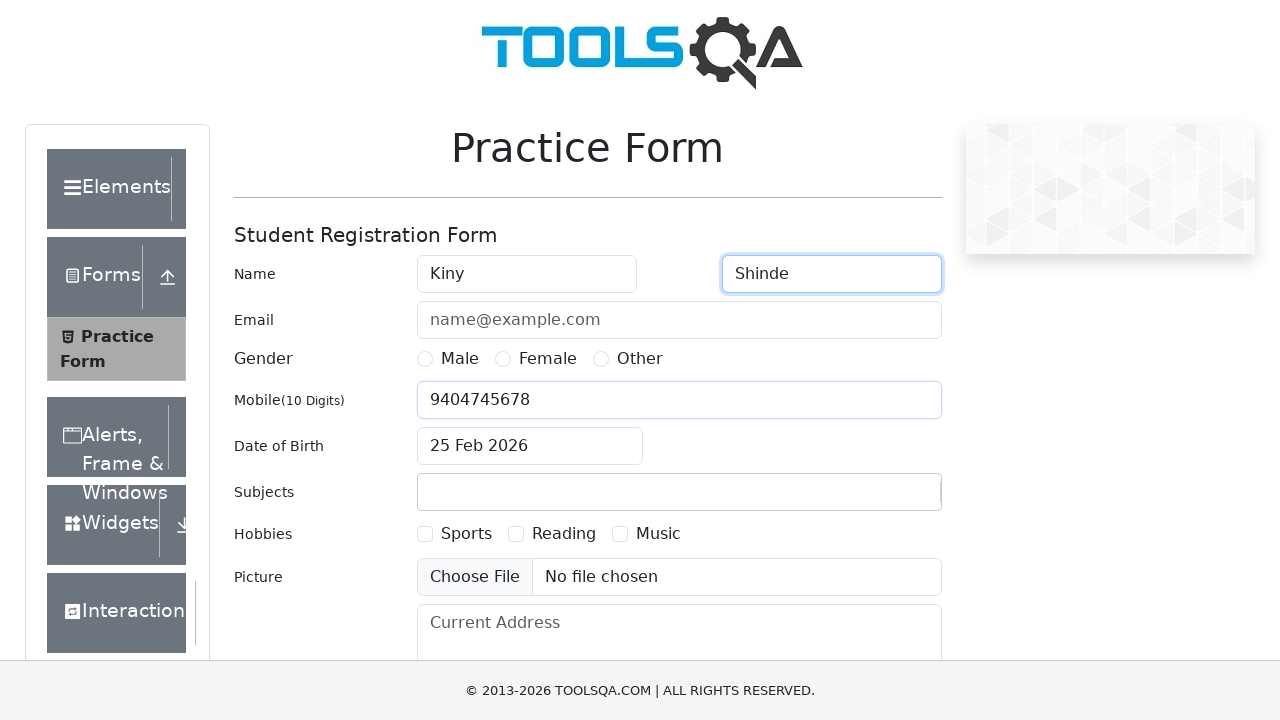

Filled email field with 'Kunal@gmail.com' on input#userEmail
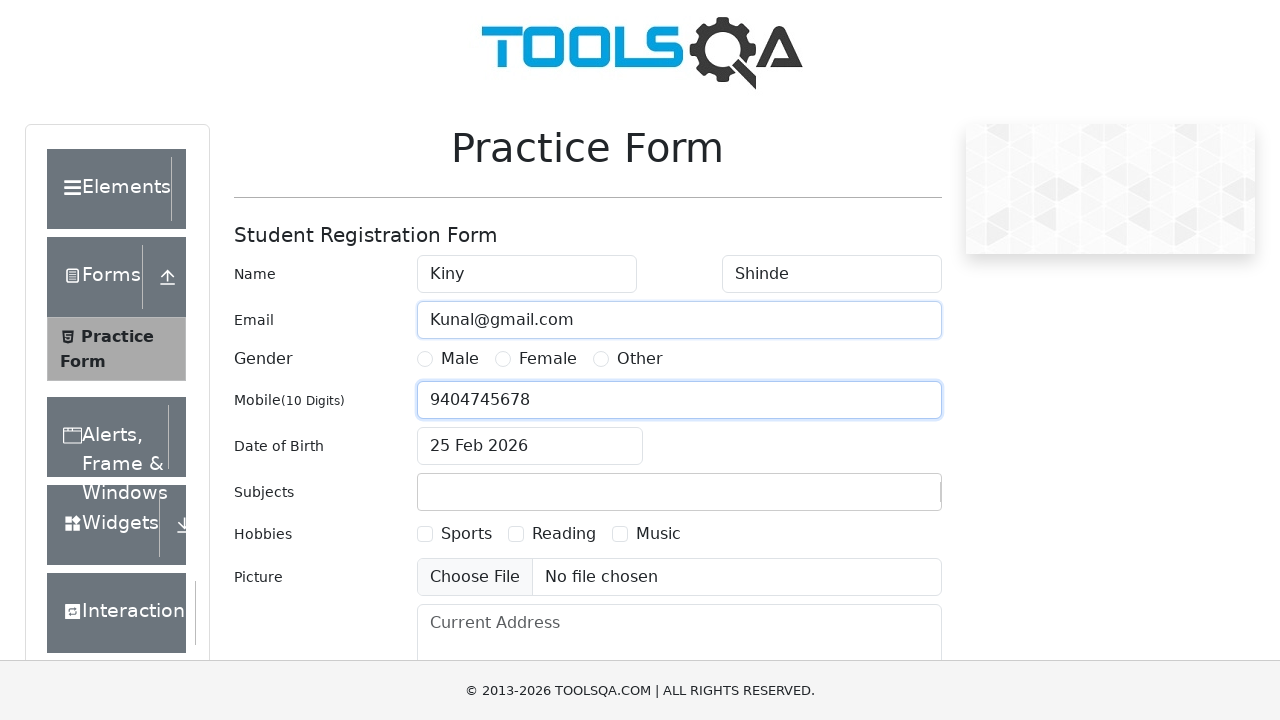

Selected Female gender option at (548, 359) on label:has-text('Female')
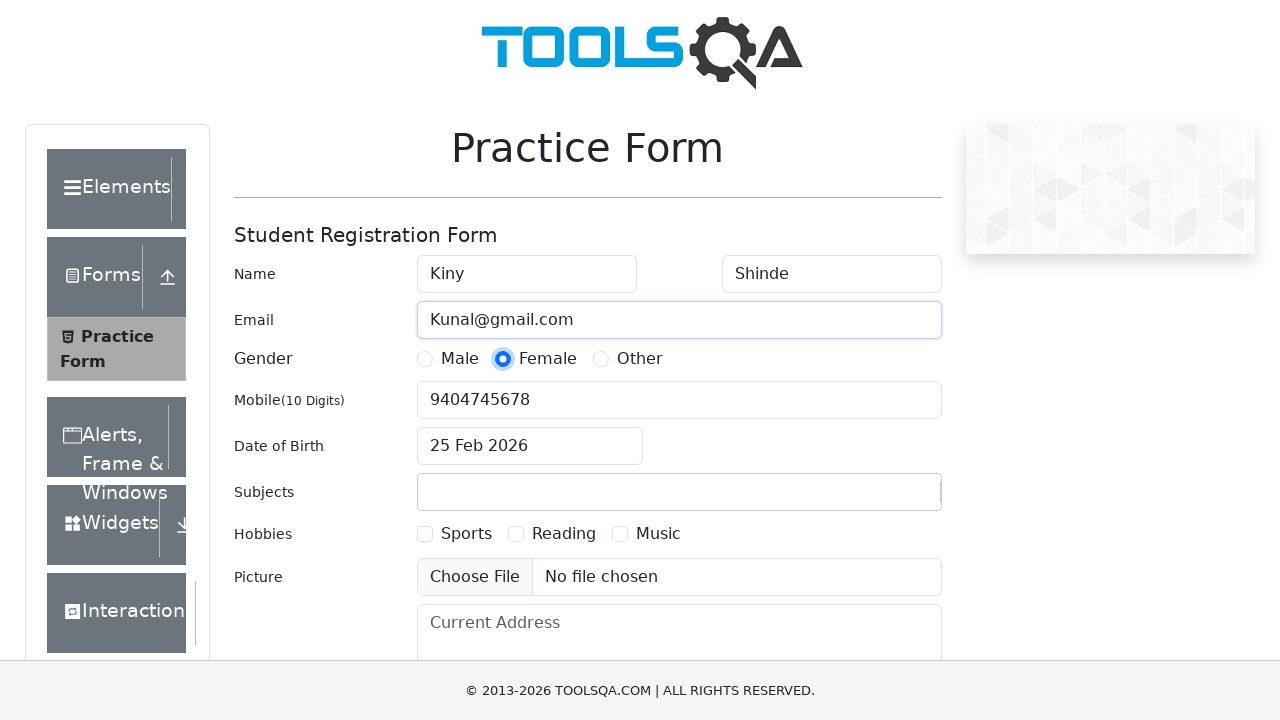

Selected Reading hobby checkbox at (564, 534) on label:has-text('Reading')
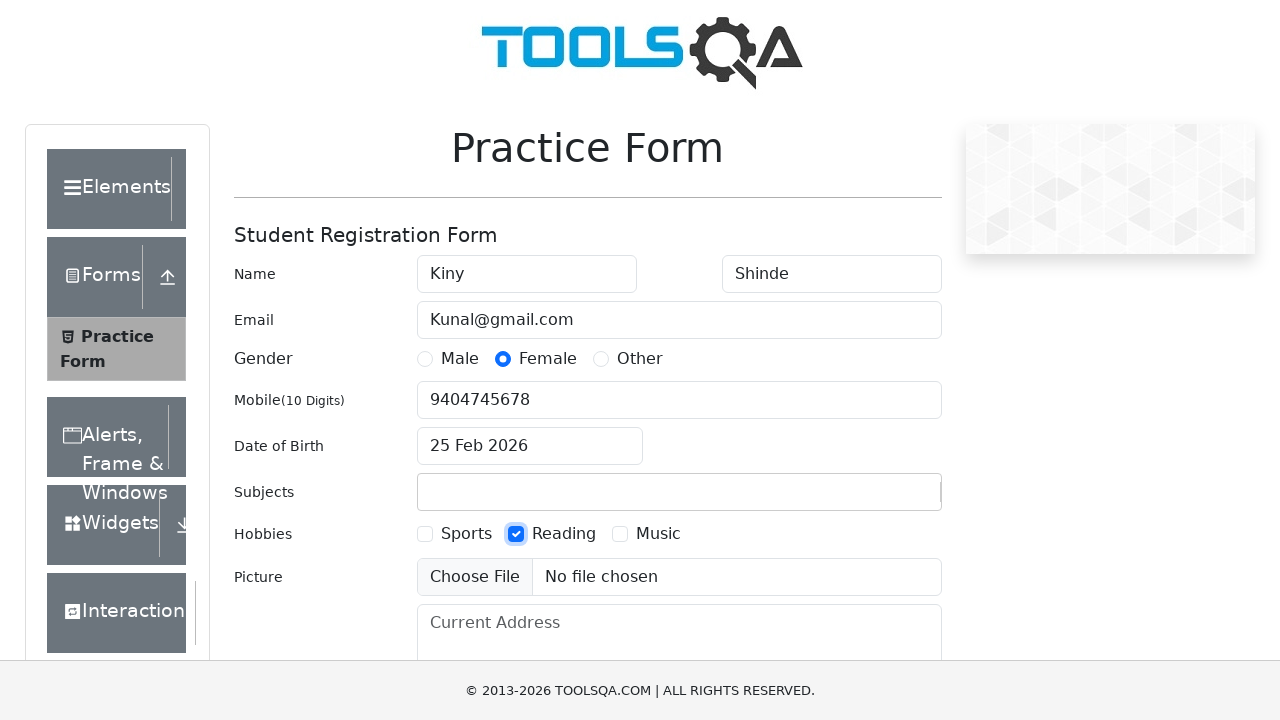

Scrolled submit button into view
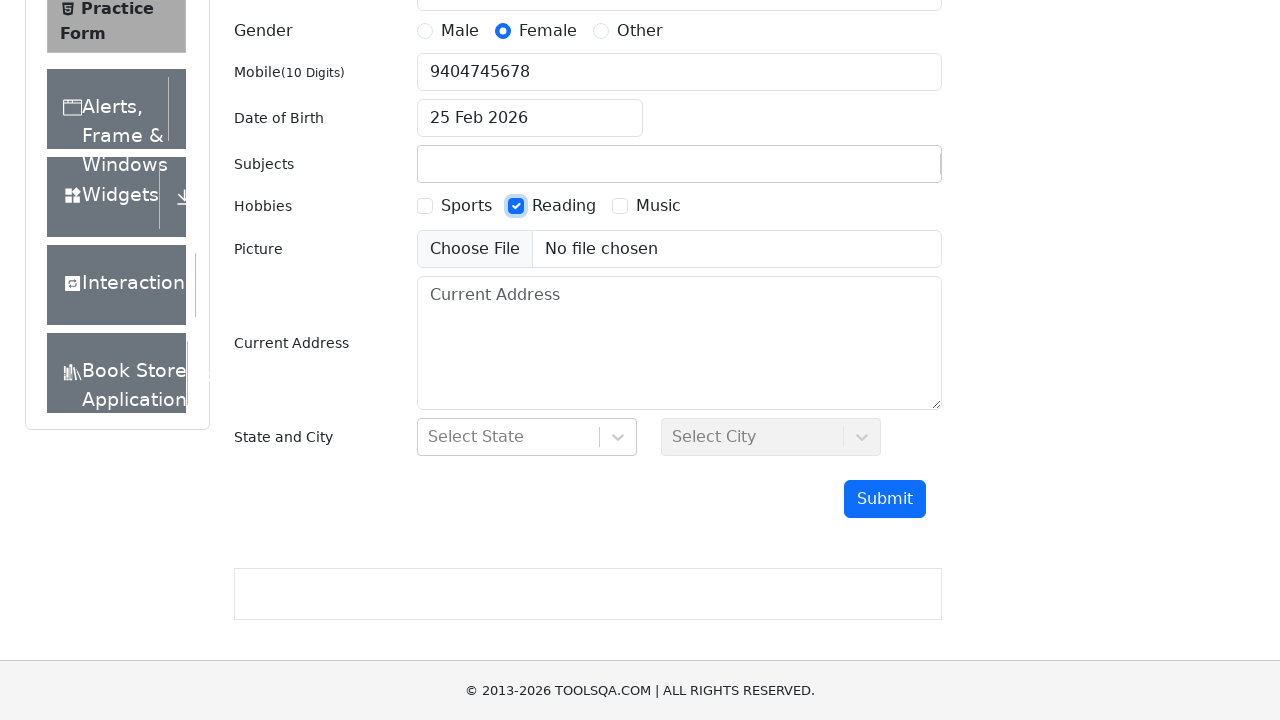

Clicked submit button to submit the practice form at (885, 499) on #submit
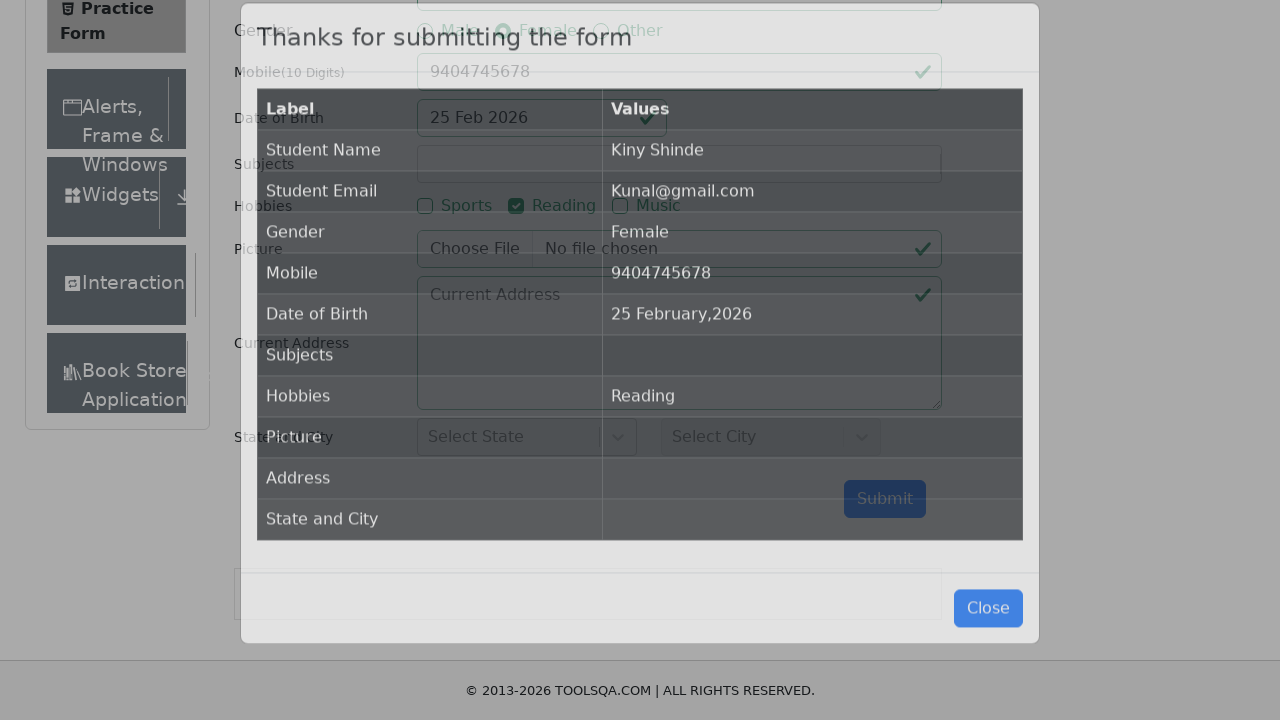

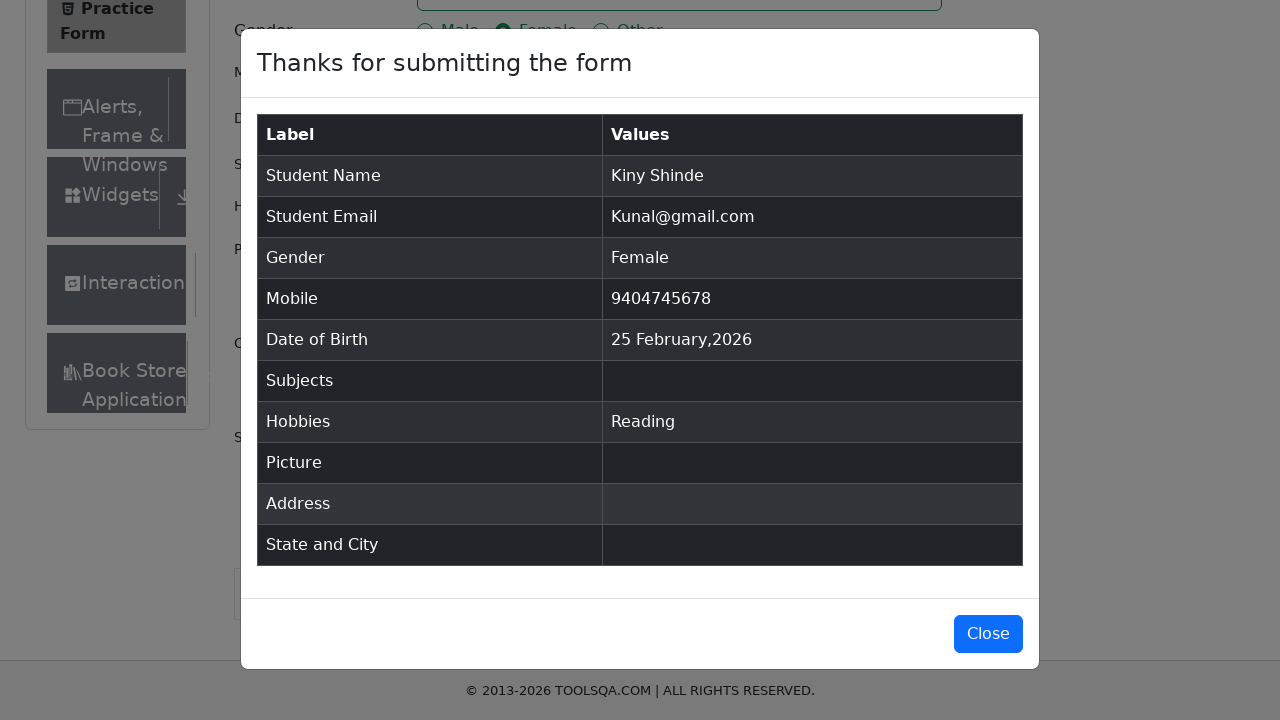